Tests radio button functionality by clicking the "Yes" radio button and verifying its selection state

Starting URL: https://demoqa.com/radio-button

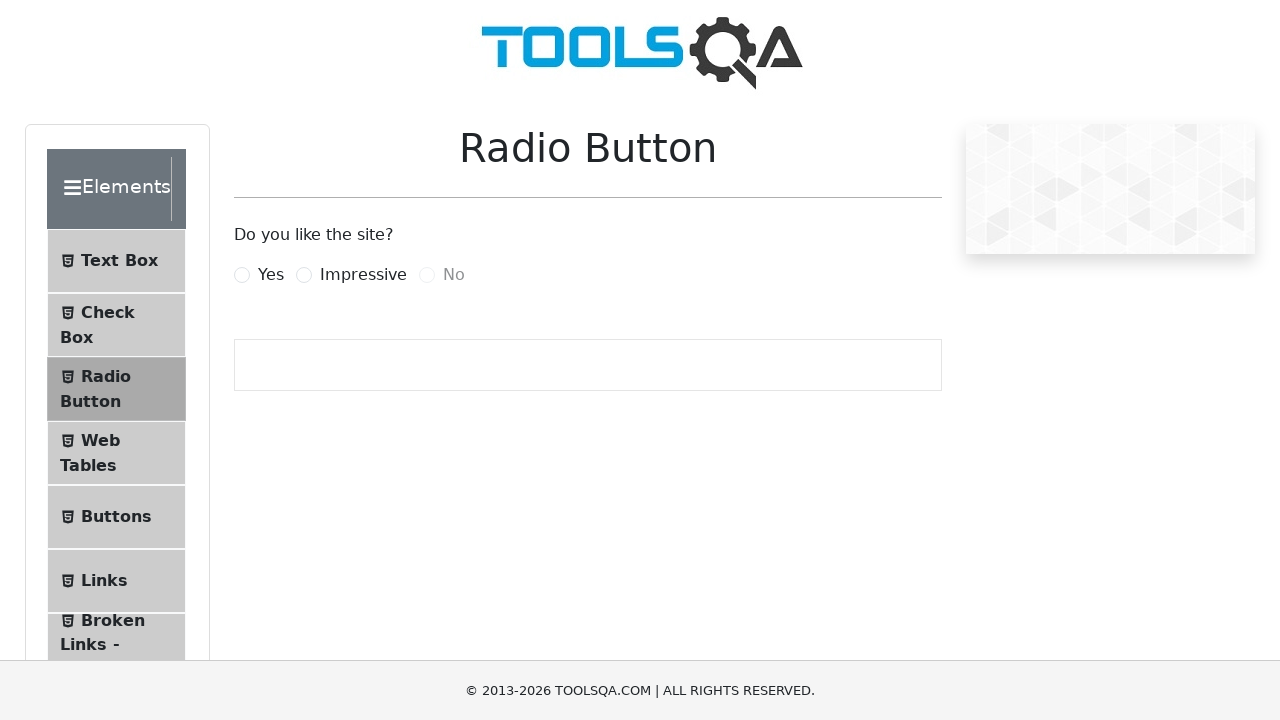

Checked initial state of Yes radio button
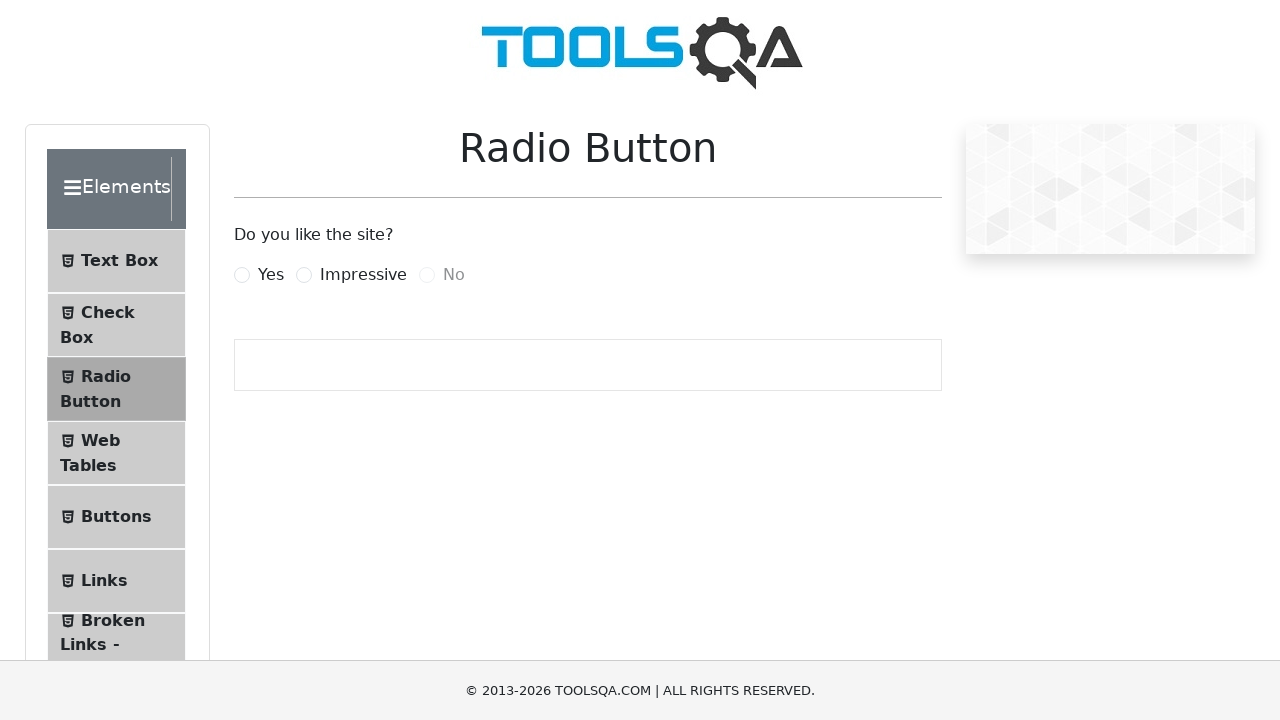

Clicked the Yes radio button label at (271, 275) on label[for='yesRadio']
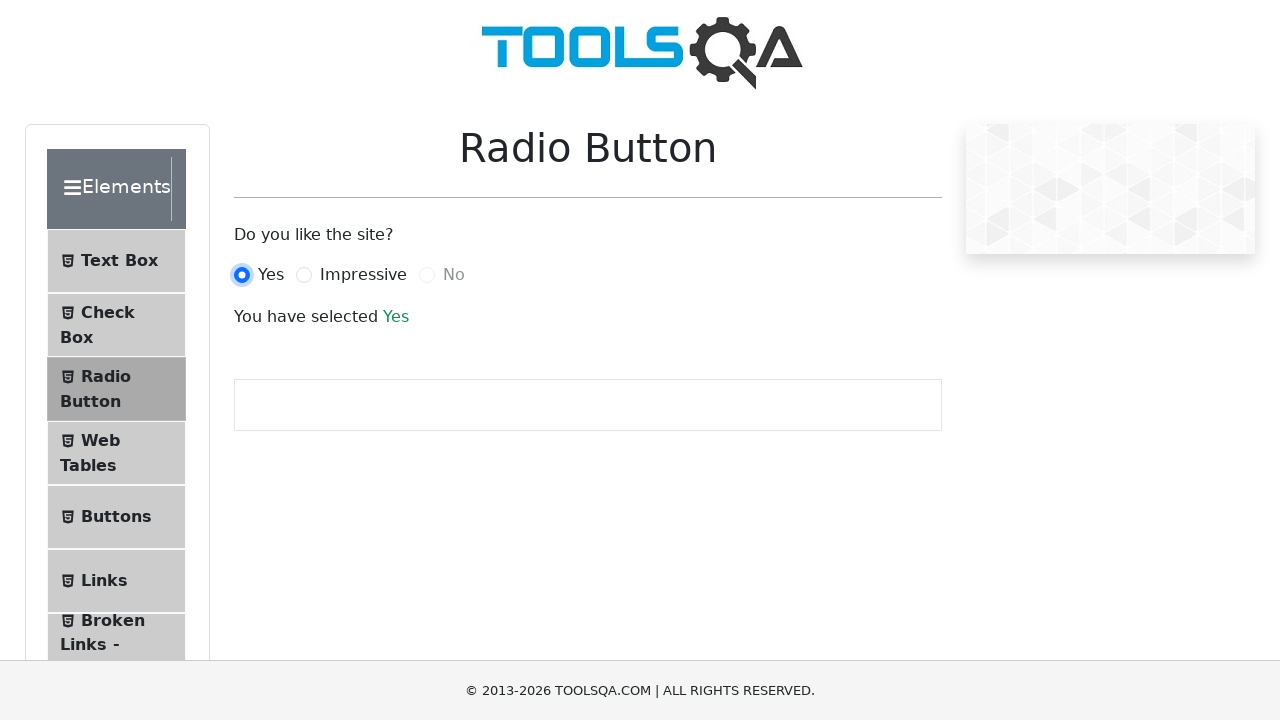

Verified Yes radio button is now selected
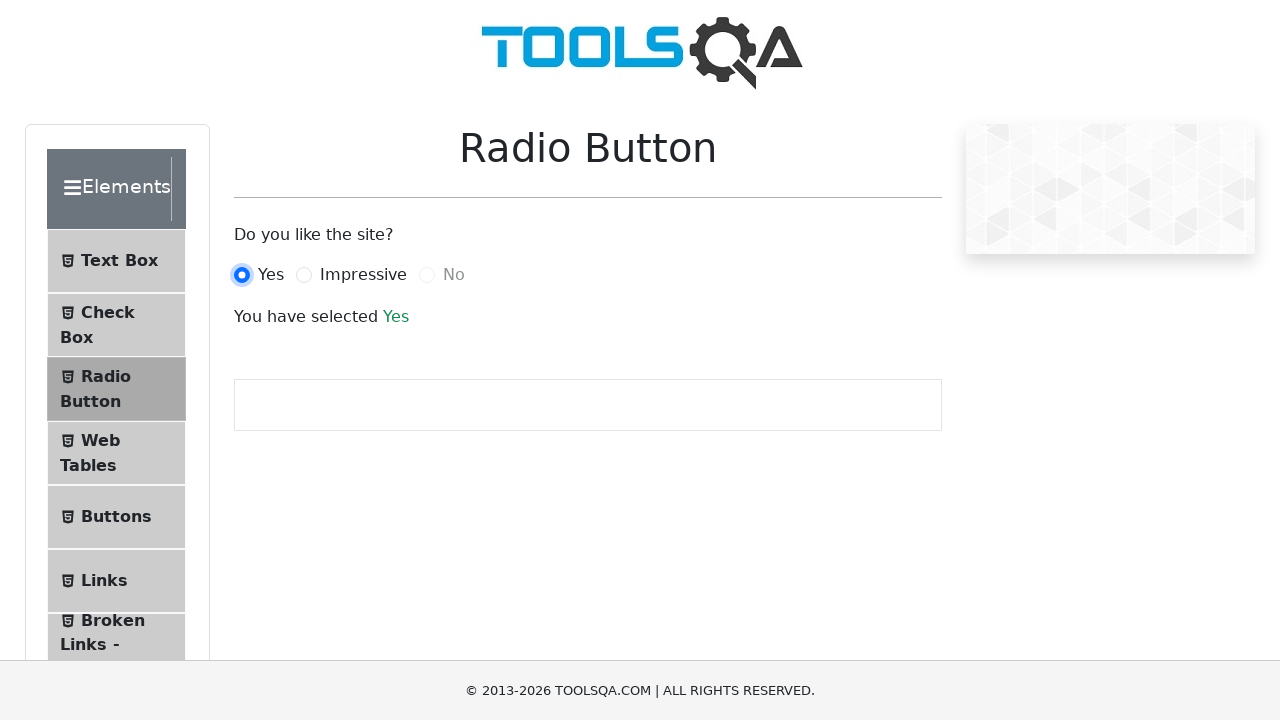

Checked if No radio button is enabled
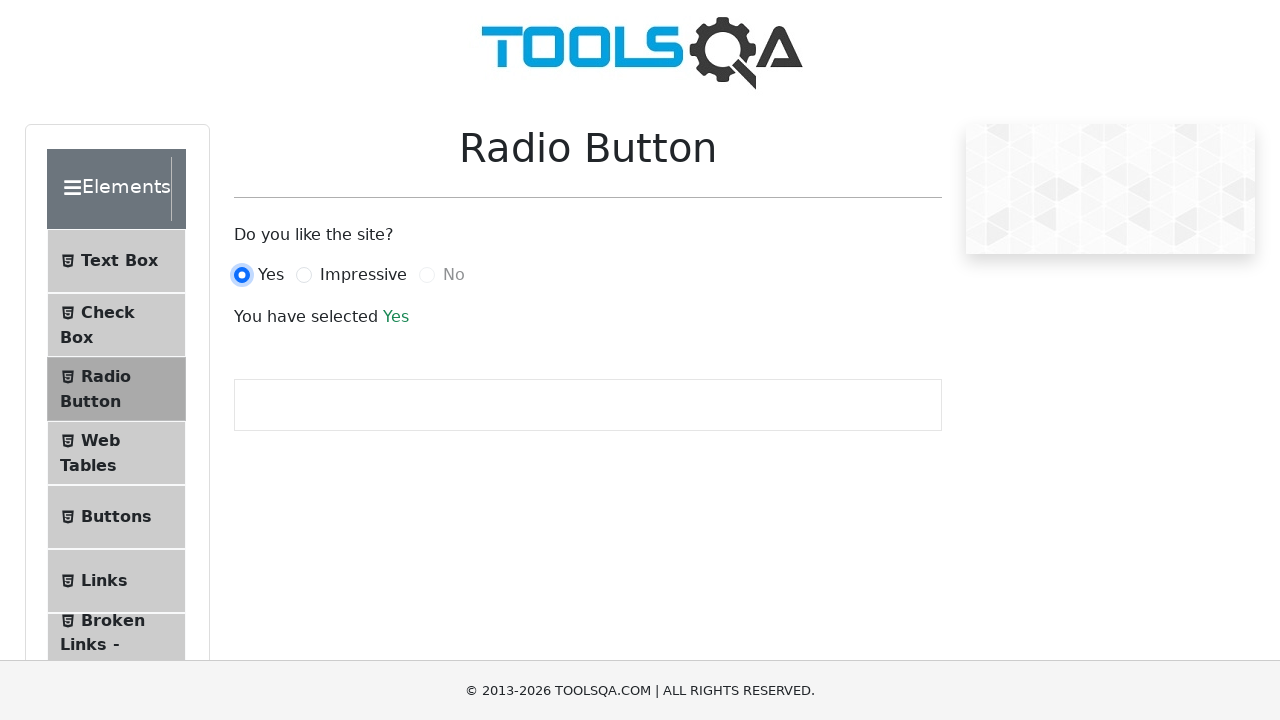

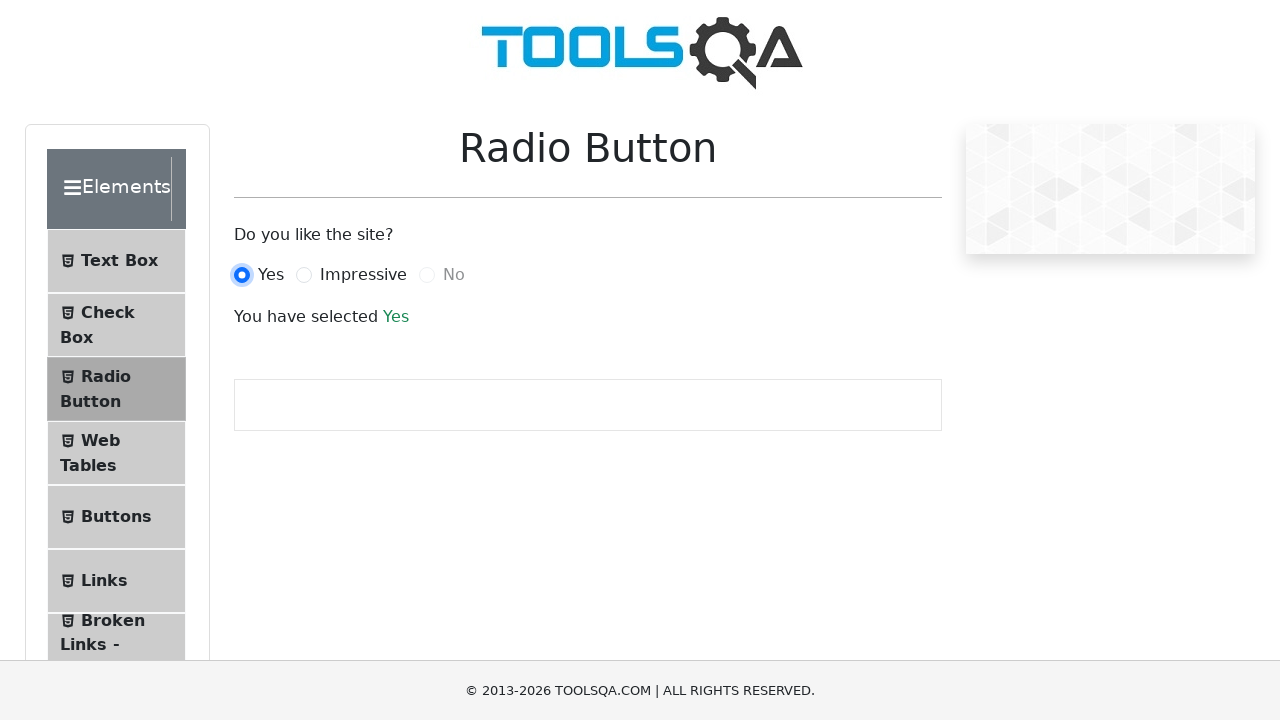